Navigates to UI Testing Playground, clicks on Resources link, then clicks on MDN link and verifies the URL changes to the MDN website.

Starting URL: http://uitestingplayground.com/

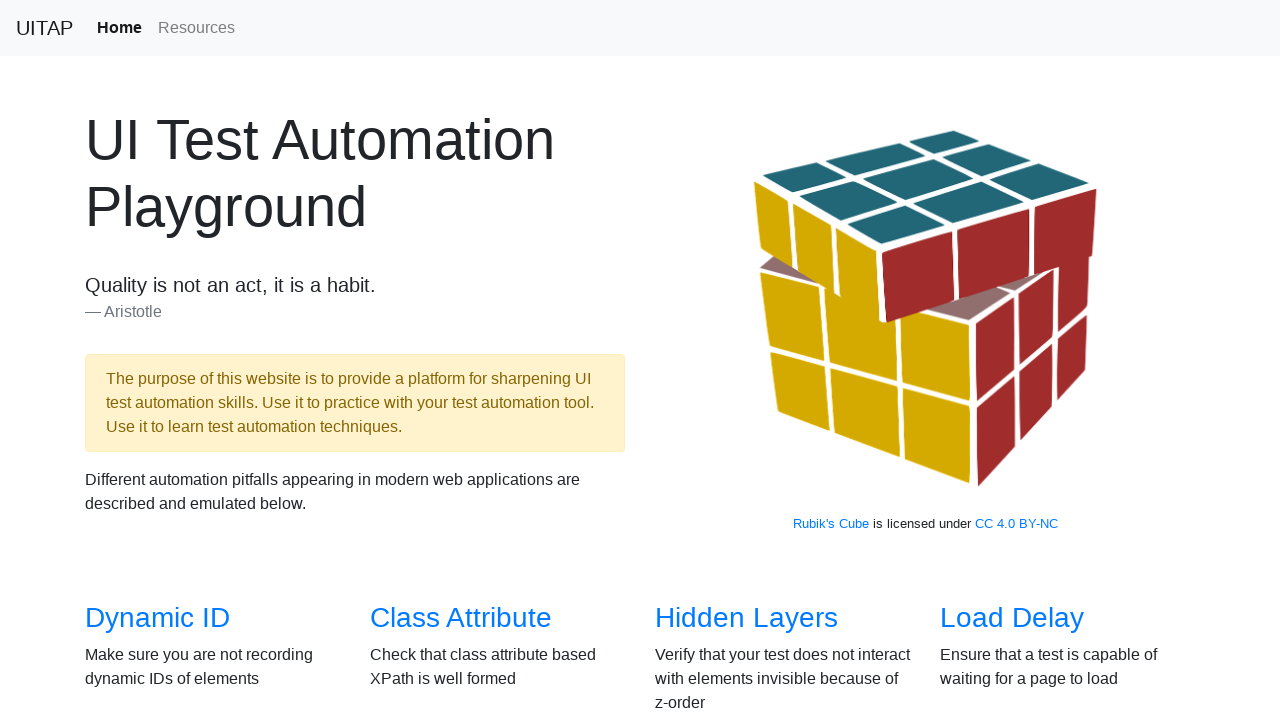

Clicked on Resources link at (196, 28) on a[href='/resources']
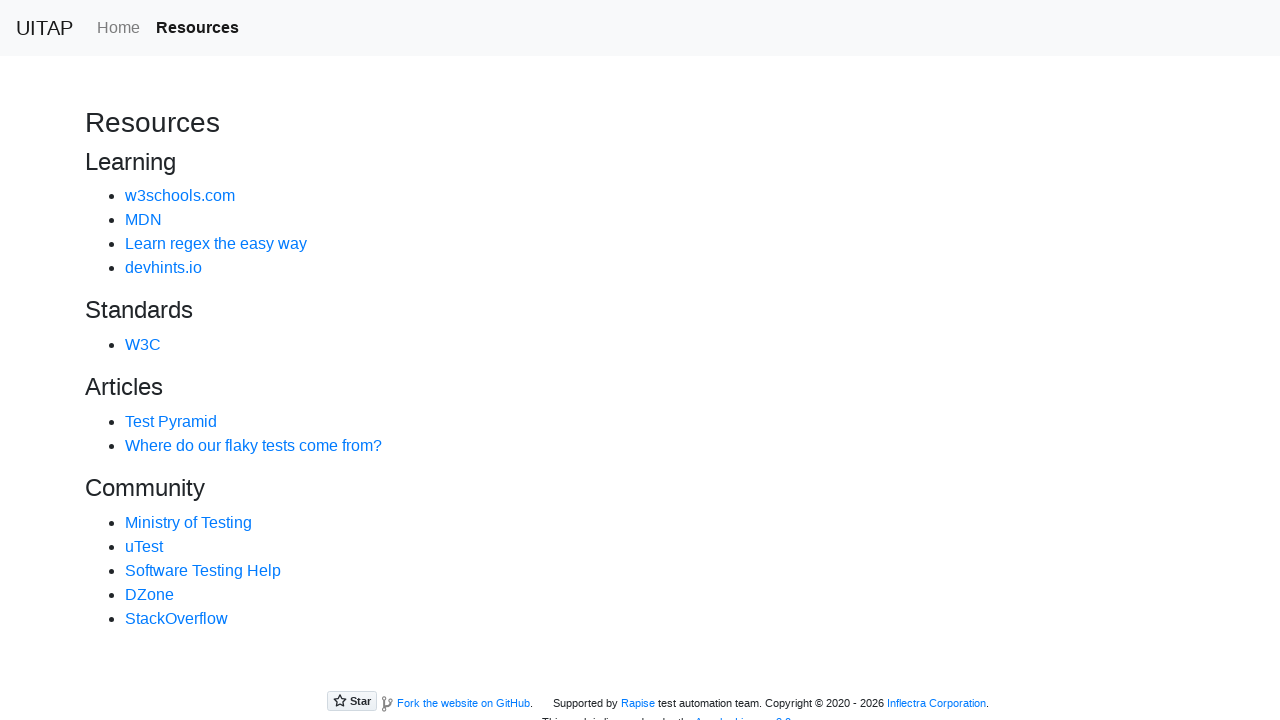

Clicked on MDN link at (144, 220) on a:has-text('MDN')
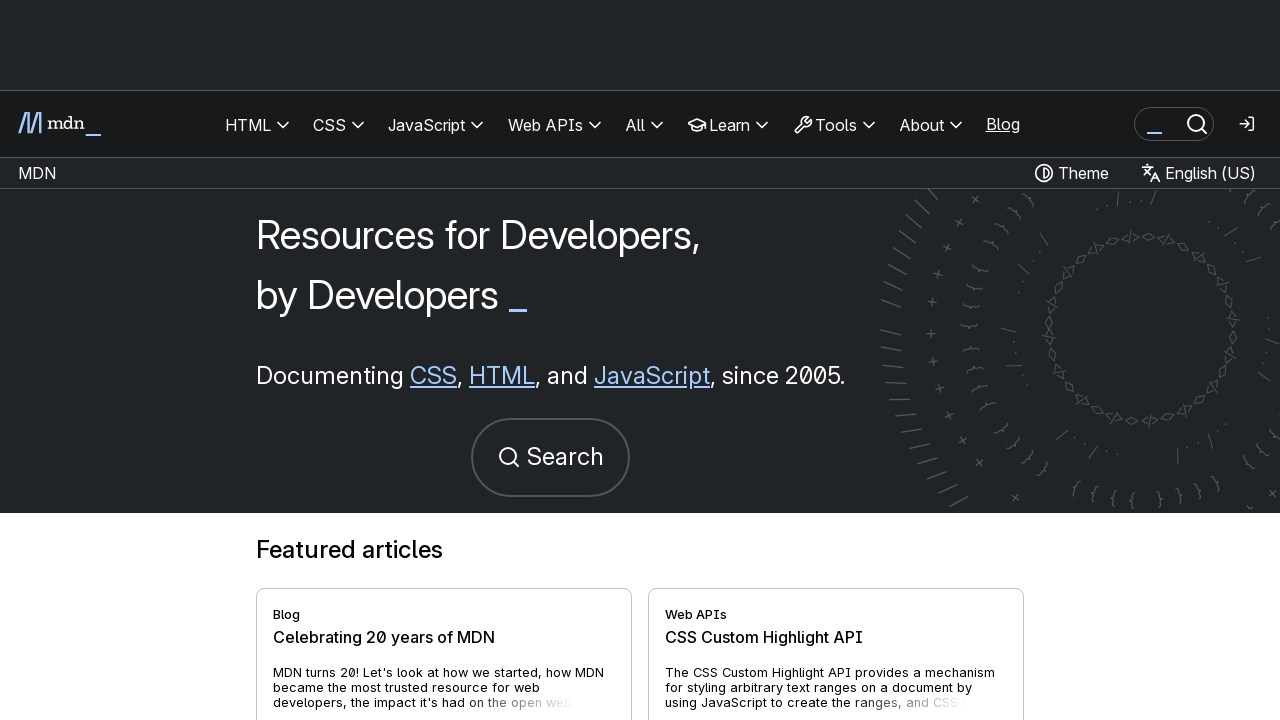

Waited for page to load (domcontentloaded)
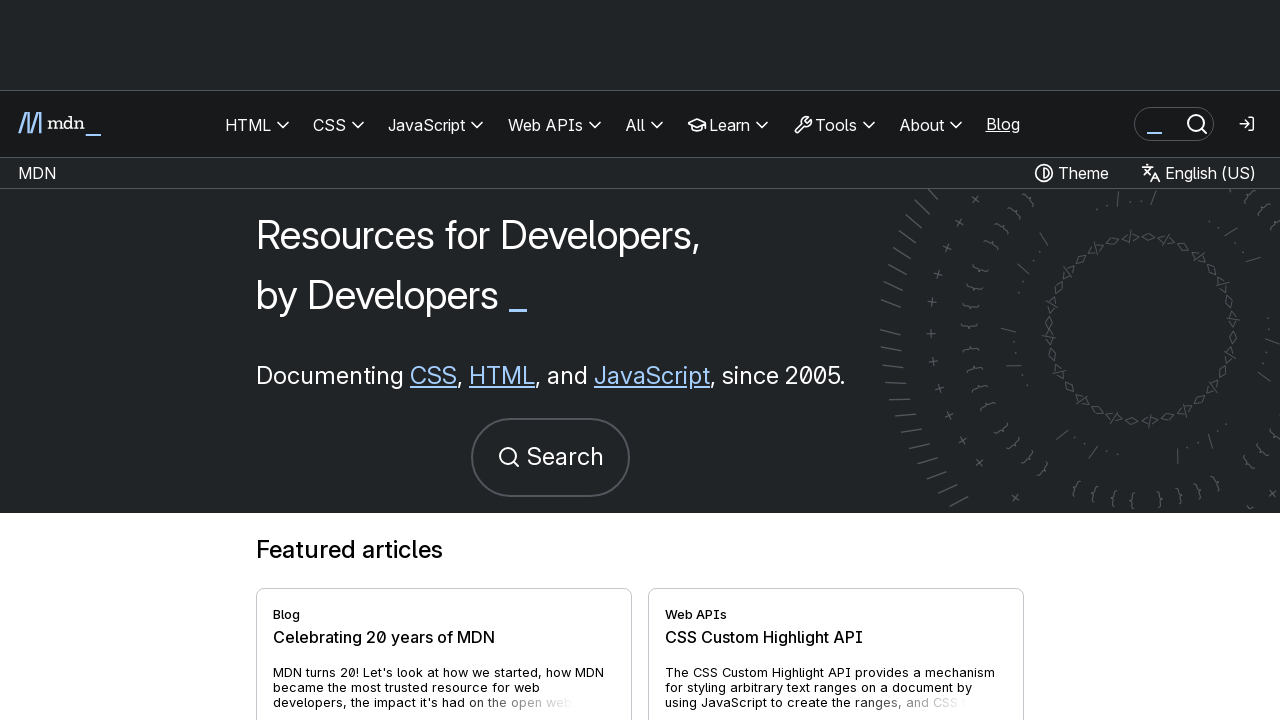

Verified URL changed to MDN website (https://developer.mozilla.org/en-US/)
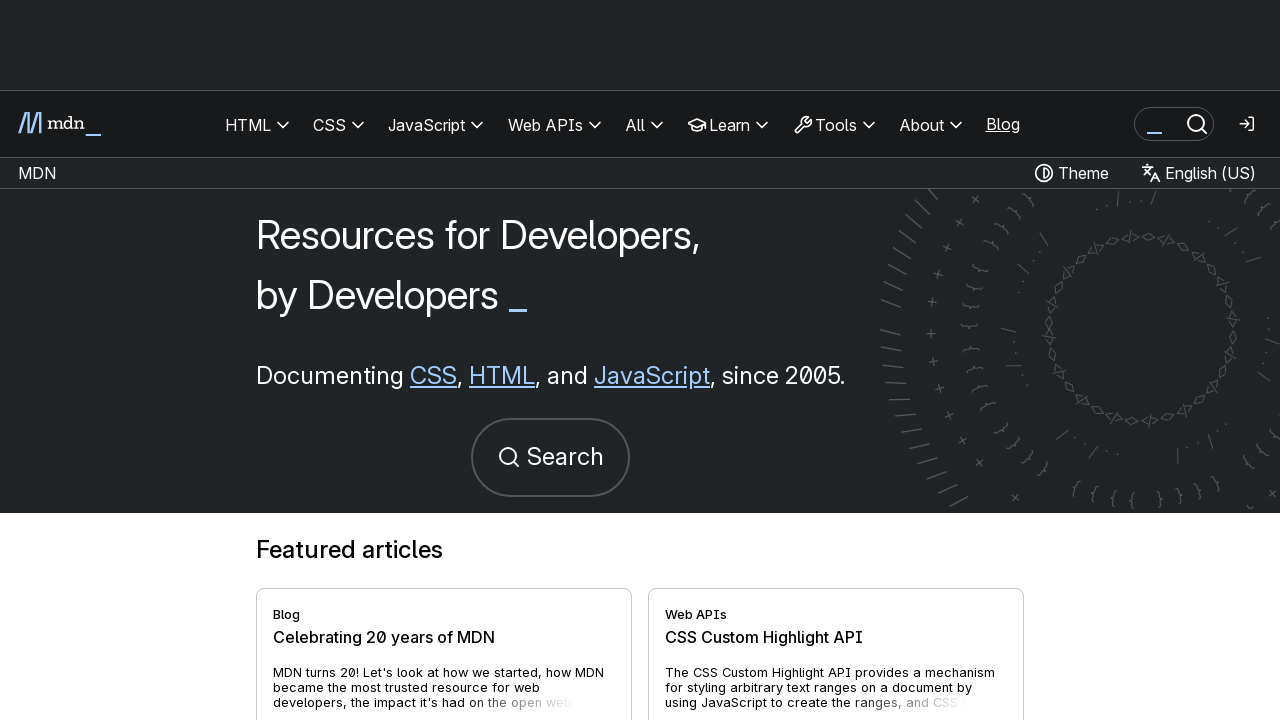

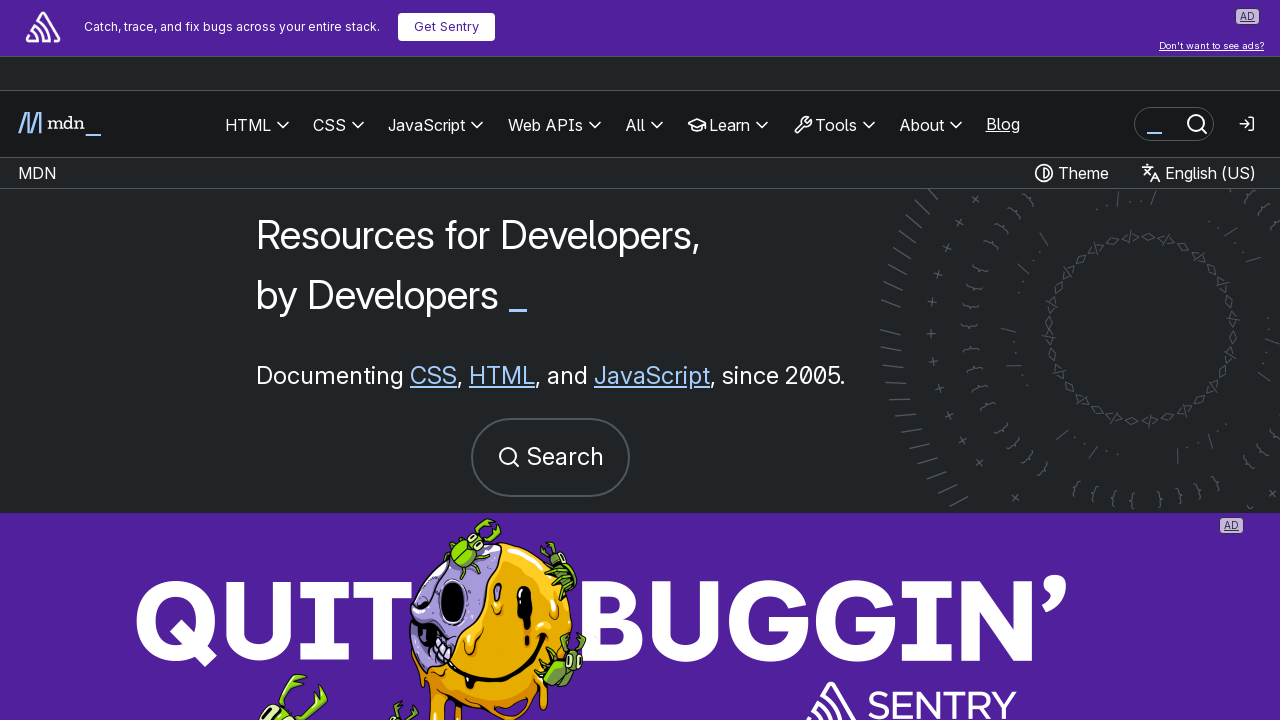